Tests iframe functionality by verifying header text is accessible and attempting to interact with text box inside iframe

Starting URL: https://the-internet.herokuapp.com/iframe

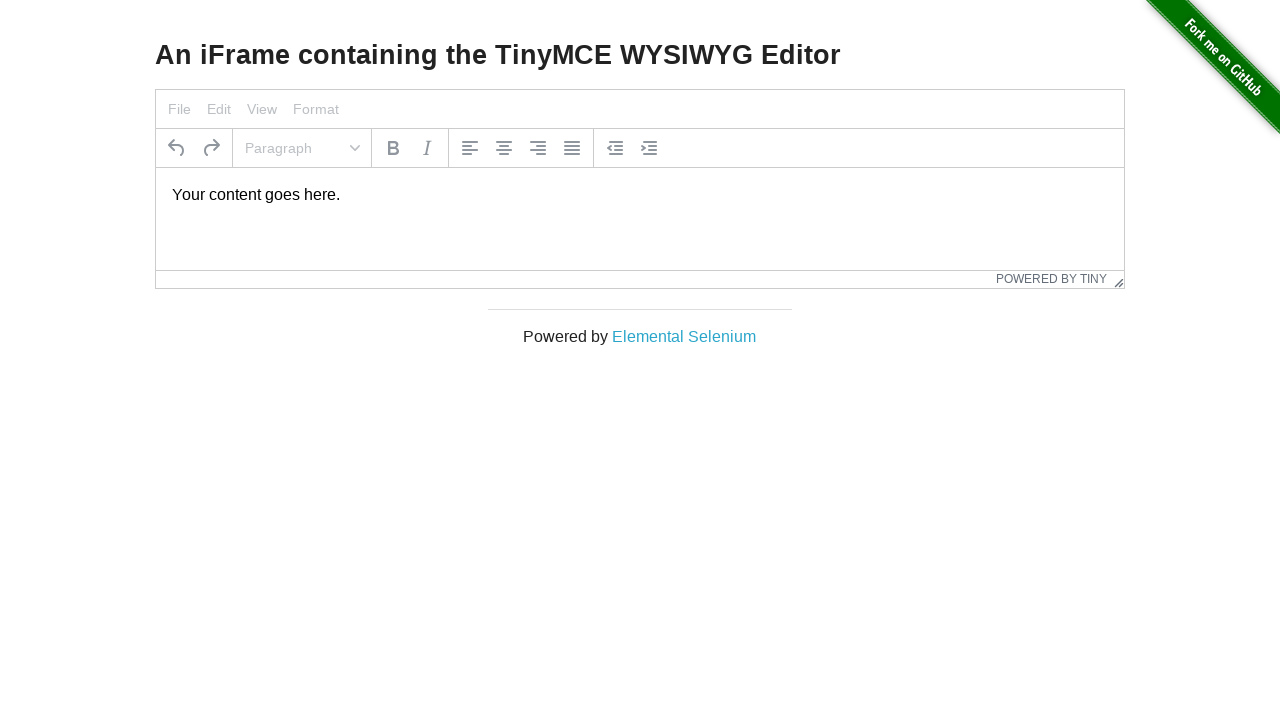

Verified header element is visible
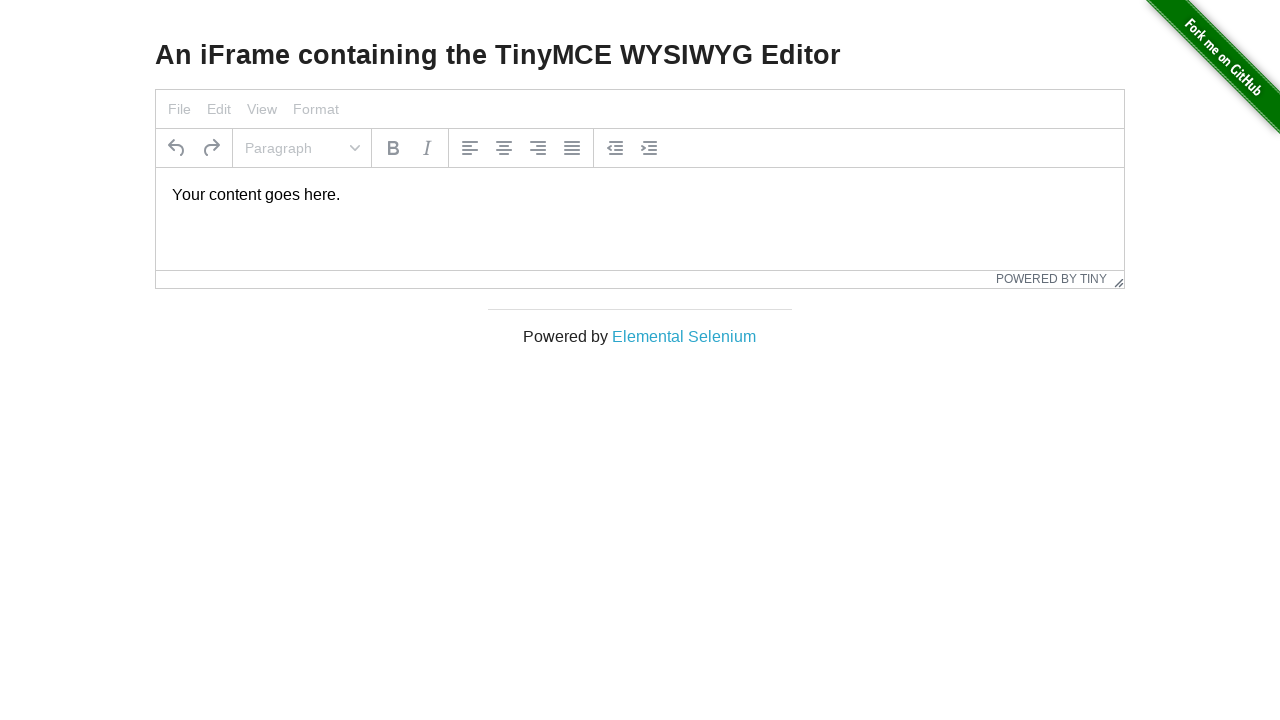

Retrieved and printed header text content
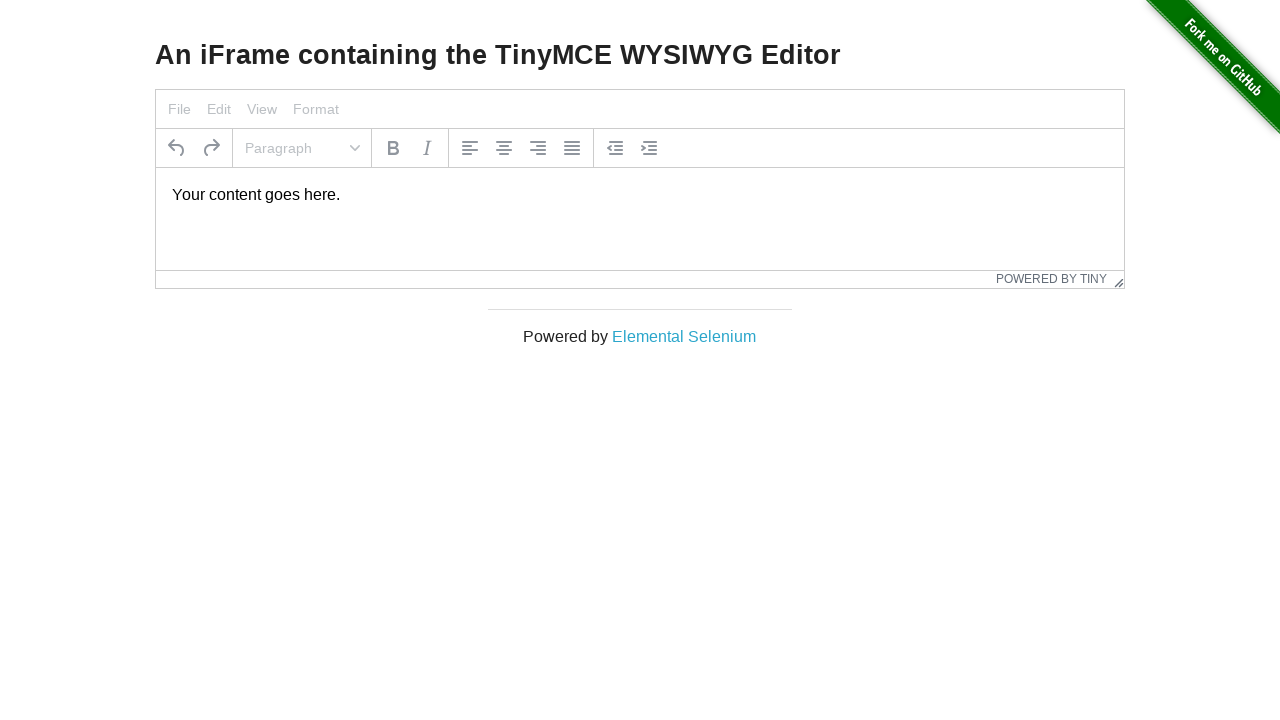

Located iframe with ID 'mce_0_ifr'
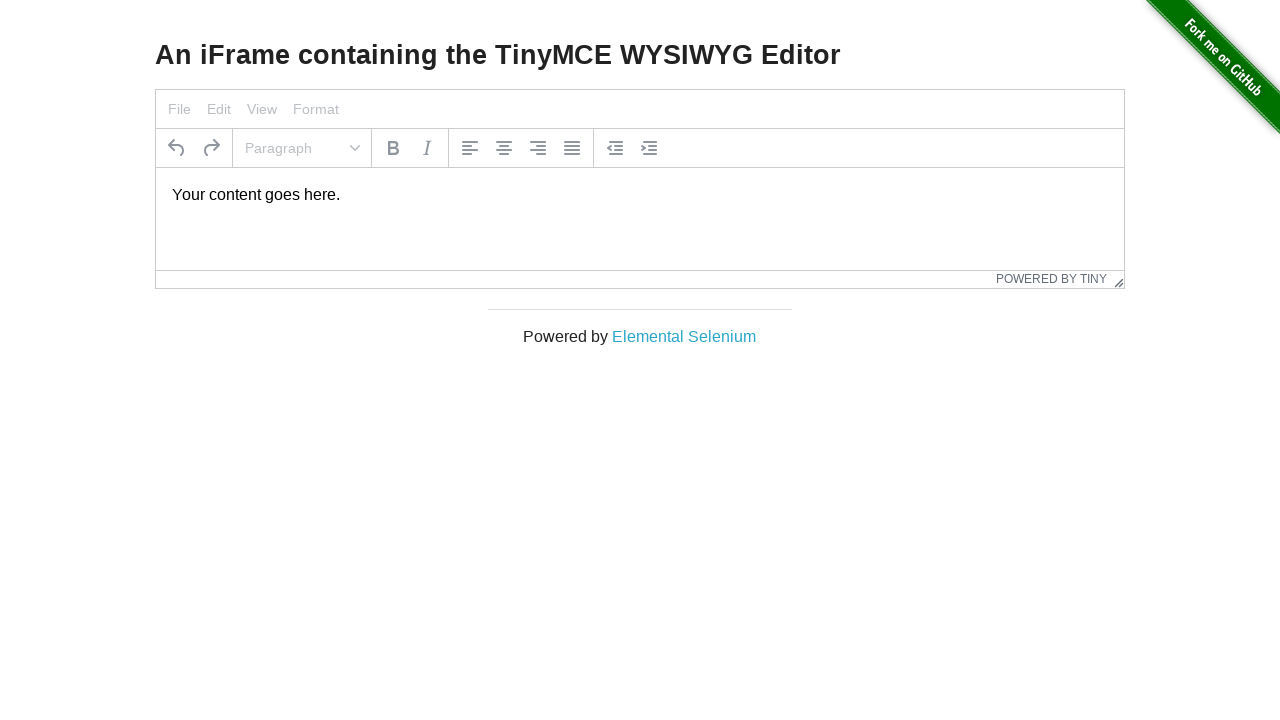

Clicked on tinymce text editor body inside iframe at (640, 195) on #mce_0_ifr >> internal:control=enter-frame >> body#tinymce
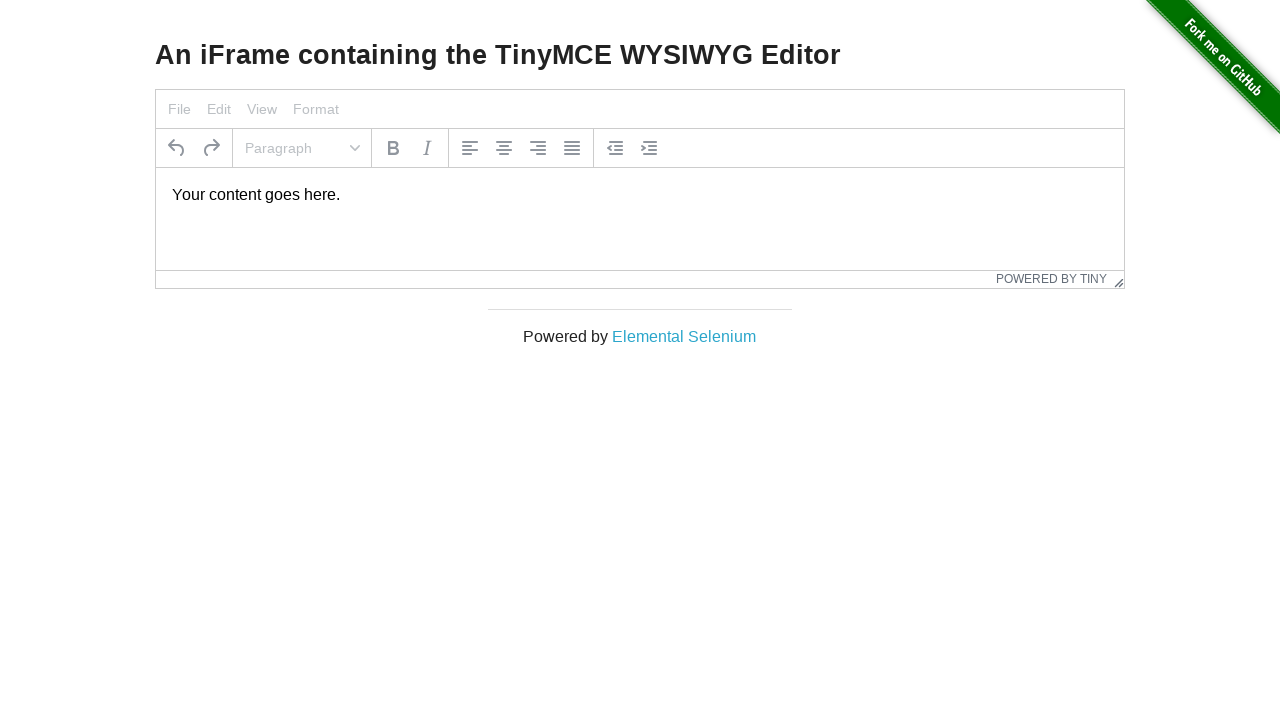

Selected all text in tinymce editor using Ctrl+A on #mce_0_ifr >> internal:control=enter-frame >> body#tinymce
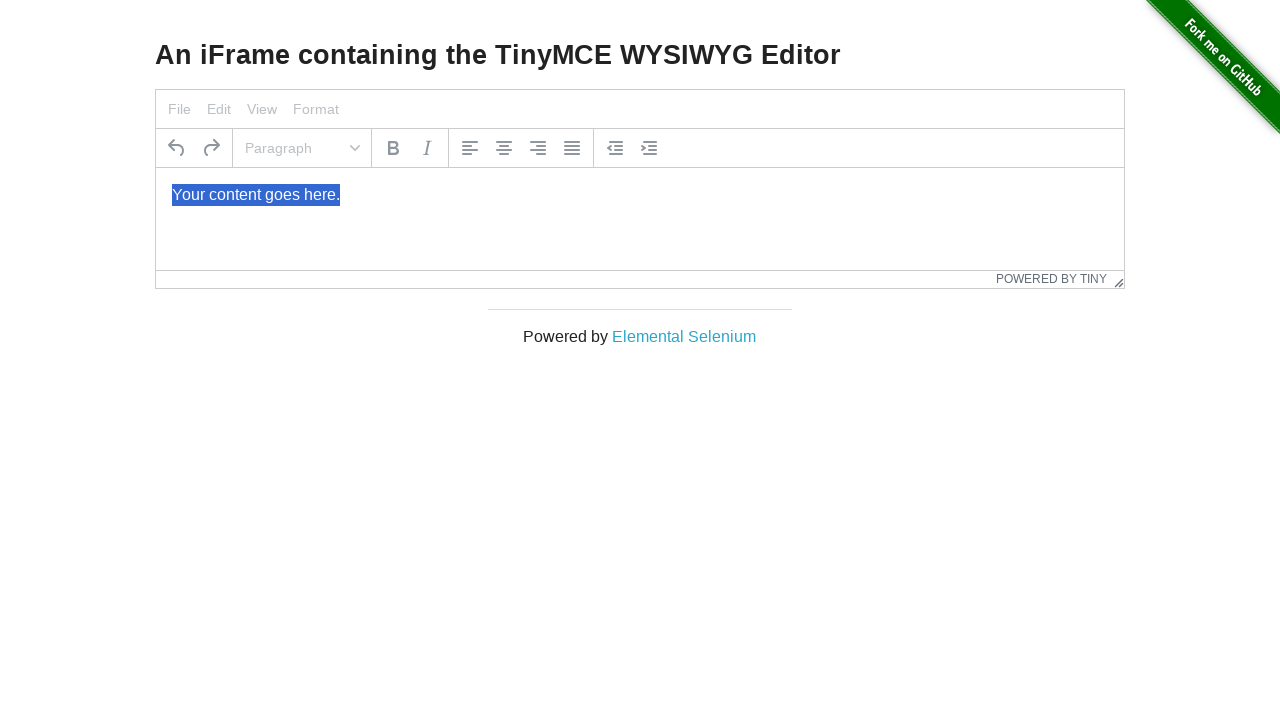

Typed 'Merhaba Dunya!' into tinymce text editor on #mce_0_ifr >> internal:control=enter-frame >> body#tinymce
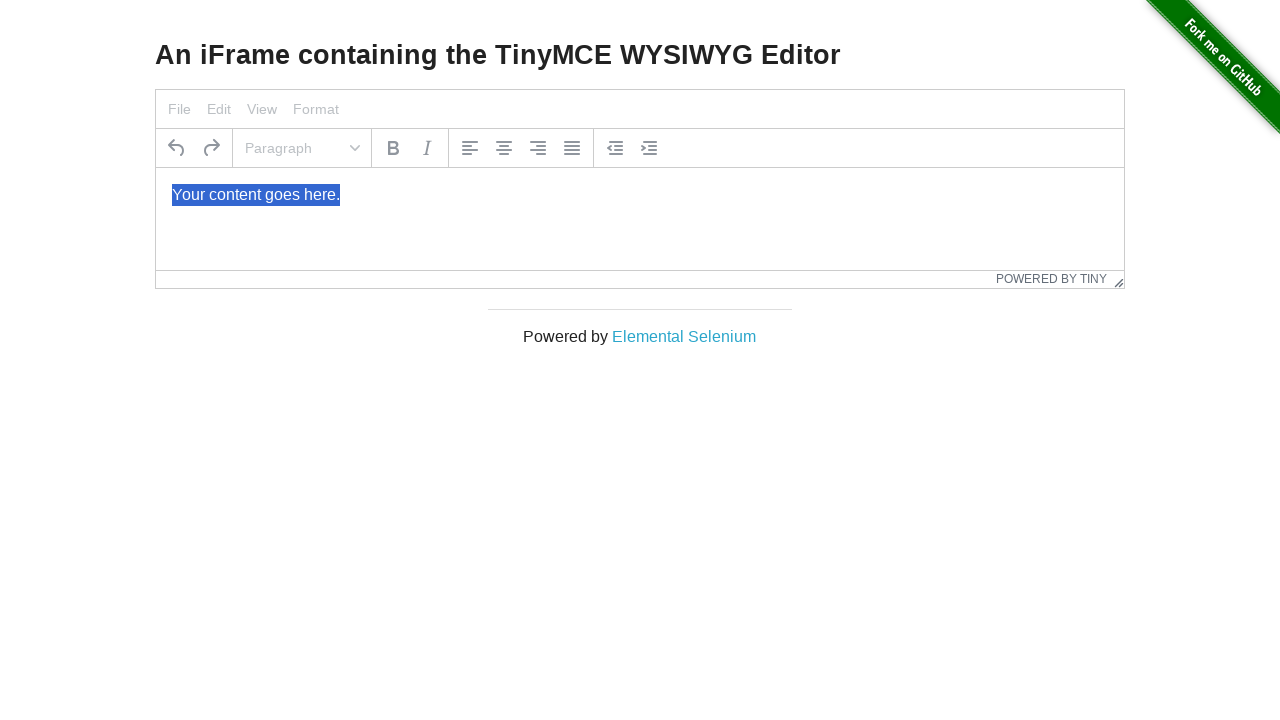

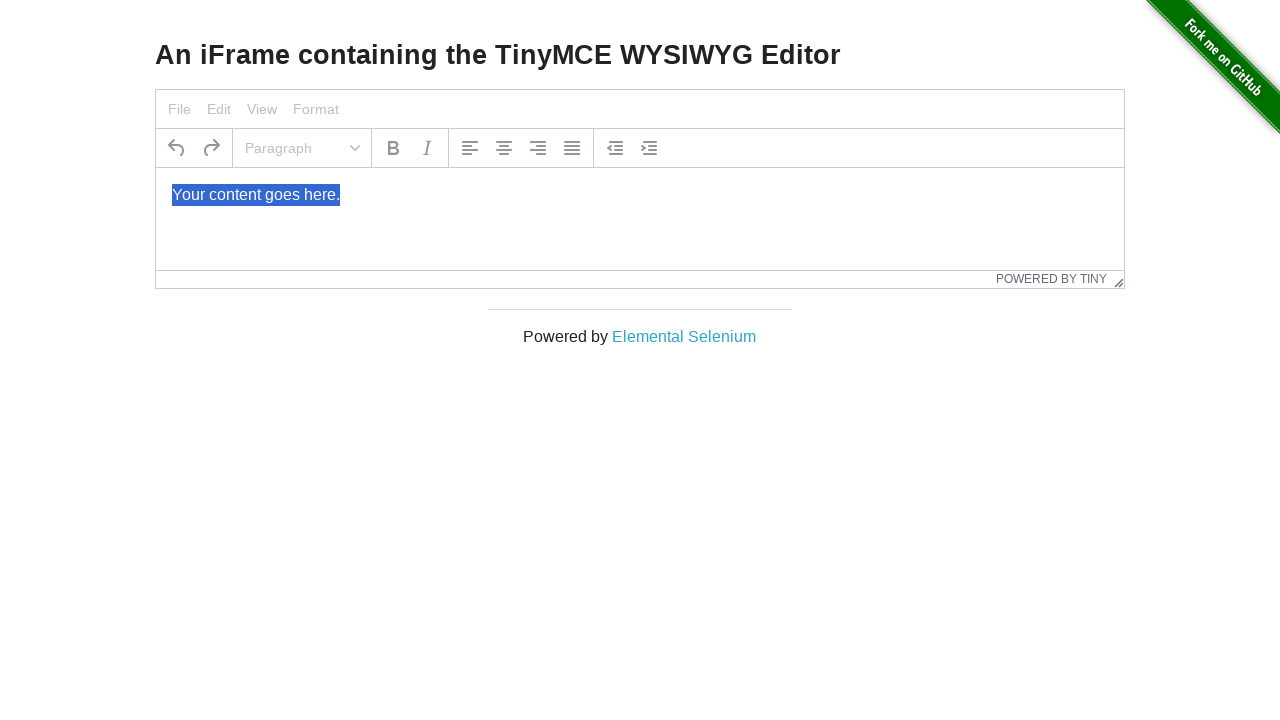